Tests multiple window handling by opening a new window, switching between parent and child windows, and verifying content in each window

Starting URL: https://the-internet.herokuapp.com/

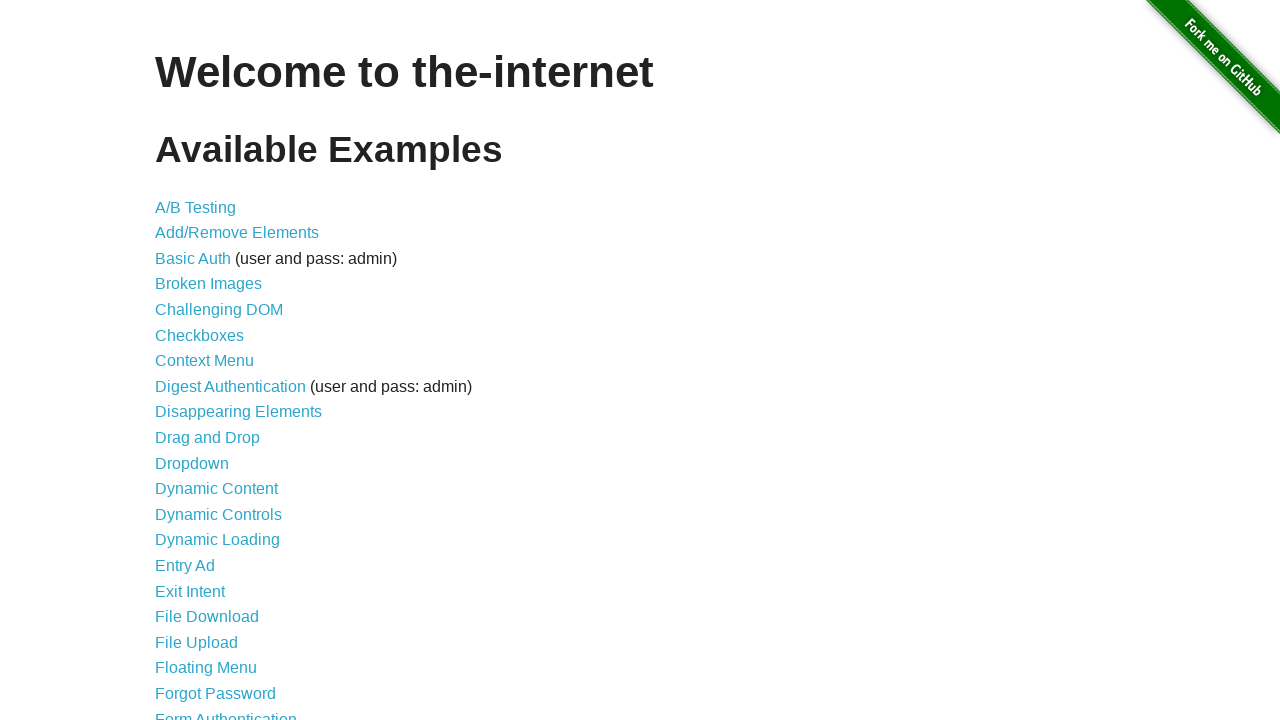

Clicked on Multiple Windows link at (218, 369) on xpath=//a[contains(text(),'Multiple Windows')]
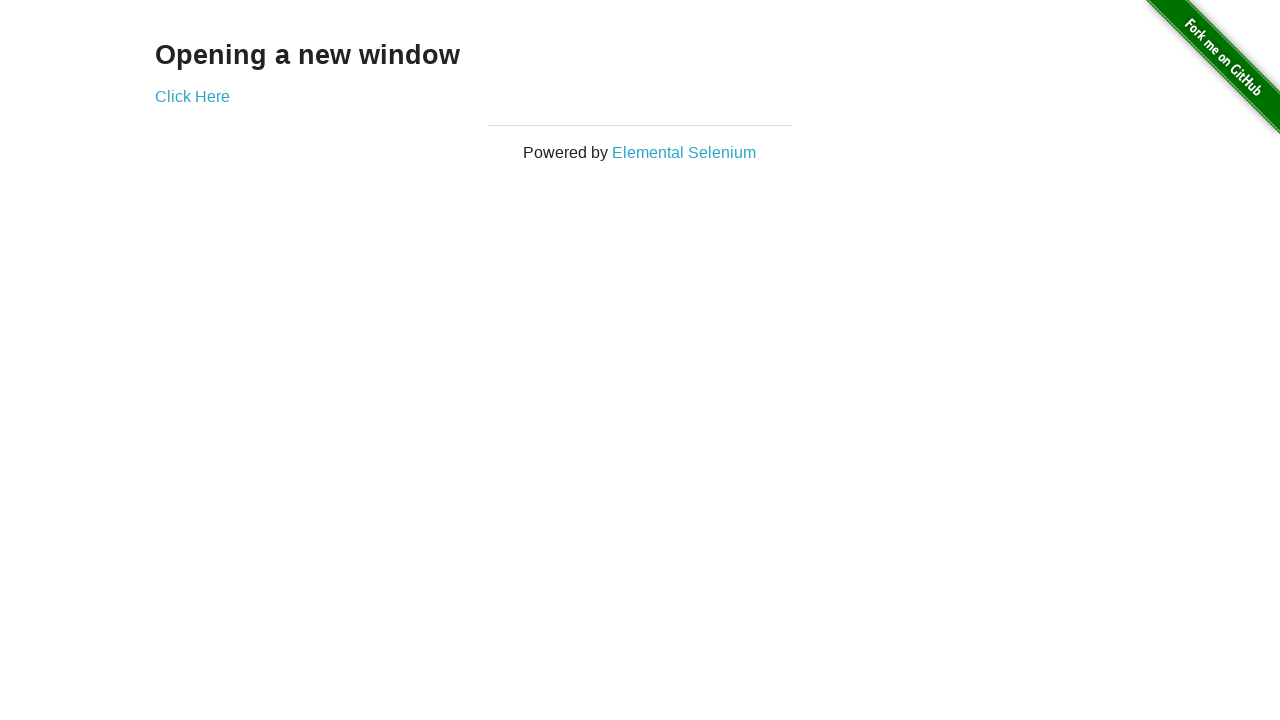

Clicked 'Click Here' link to open new window at (192, 96) on xpath=//a[contains(text(),'Click Here')]
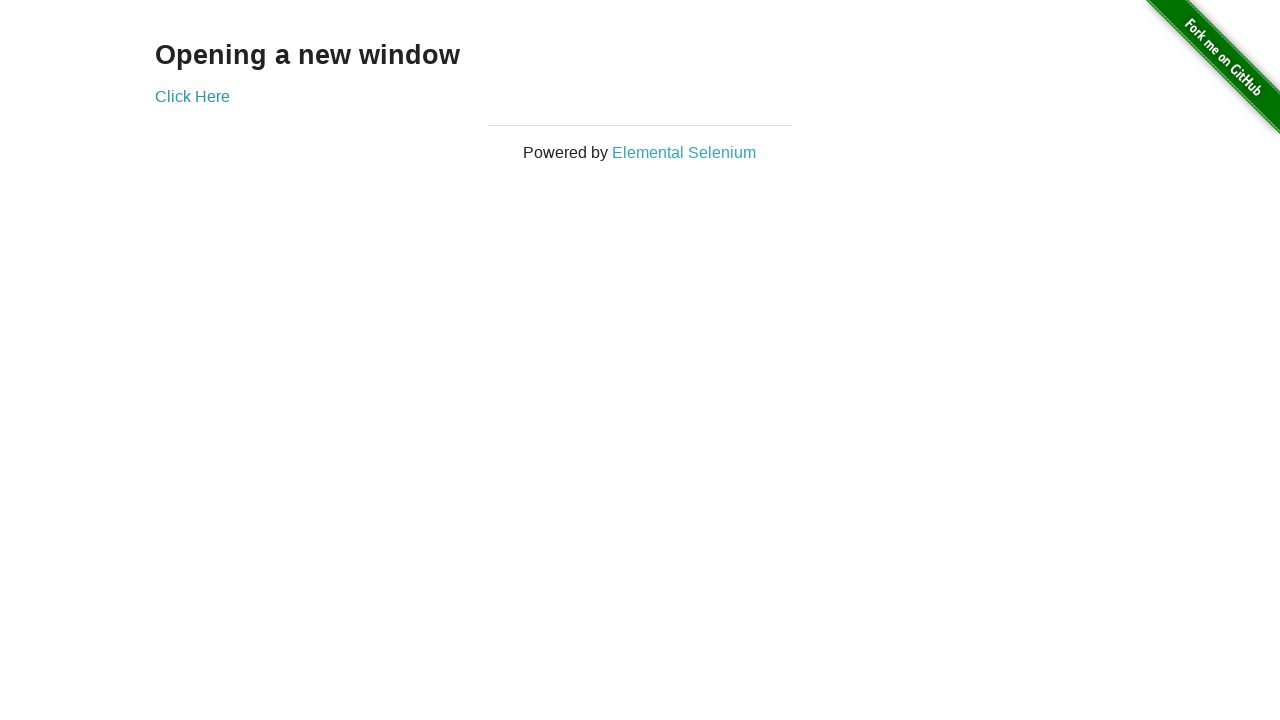

New window opened and captured
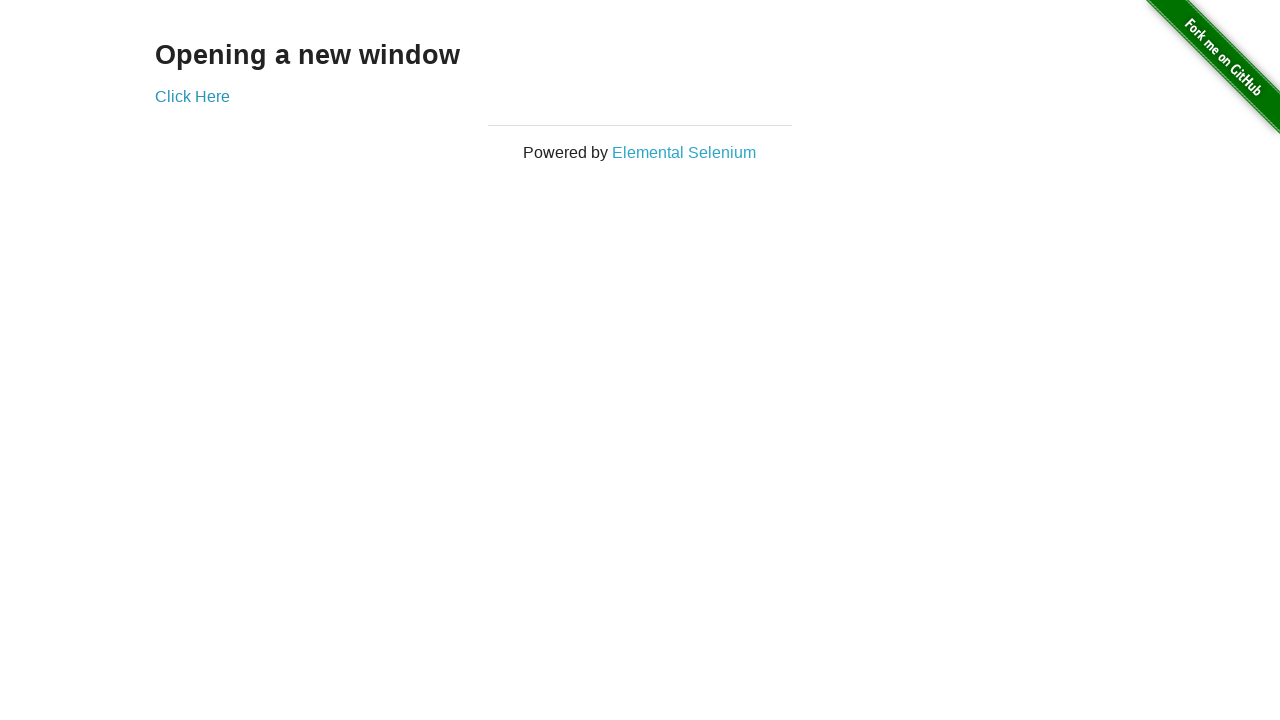

Verified 'New Window' heading is present in child window
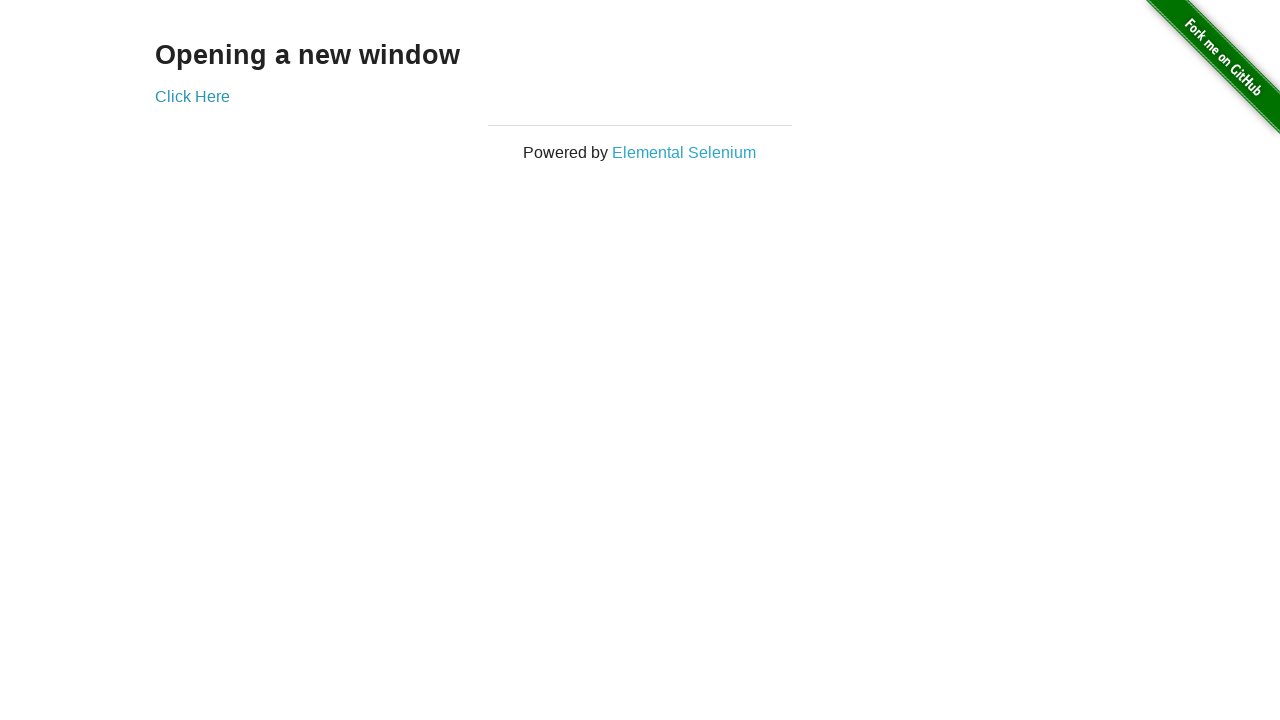

Verified 'Opening a new window' heading is present in parent window
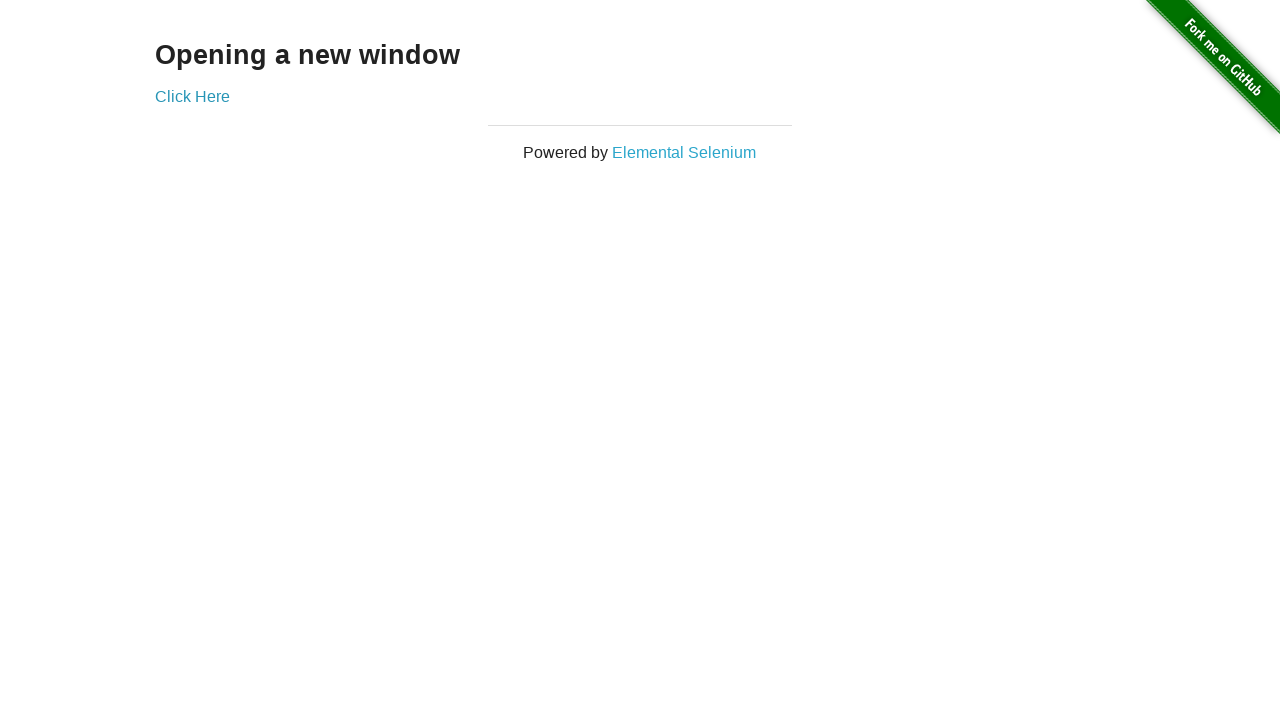

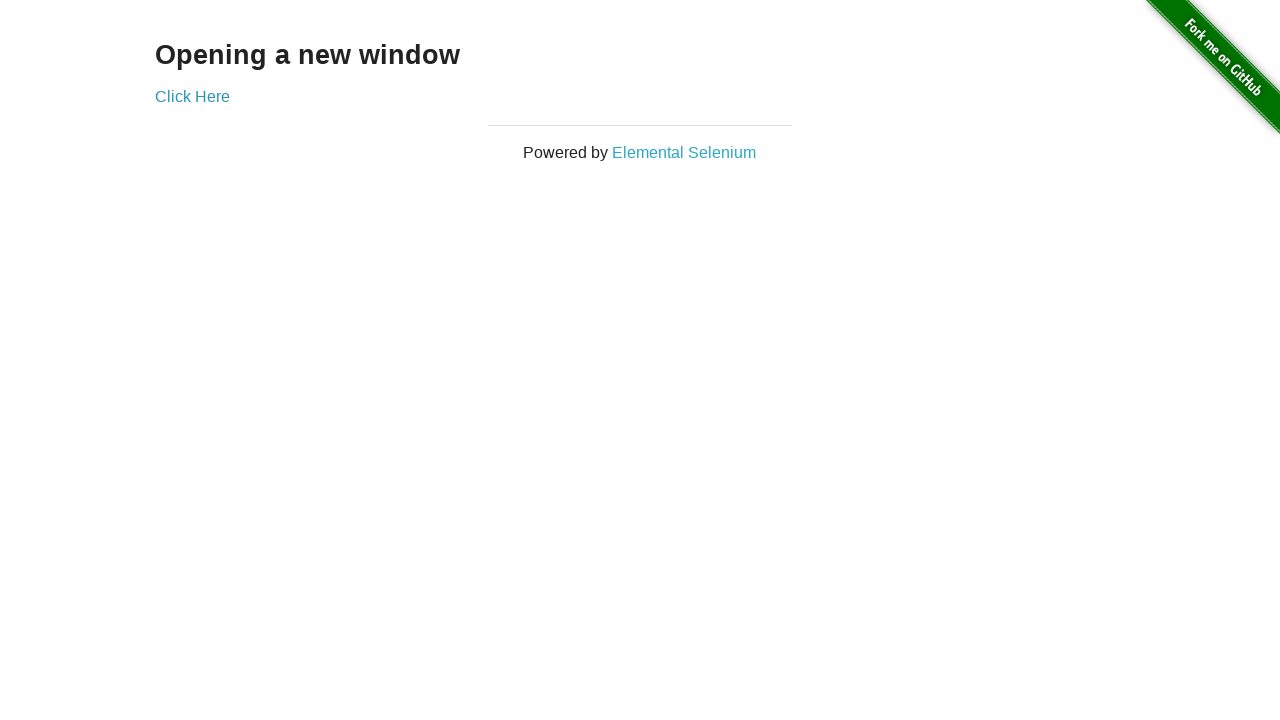